Tests that new todo items are appended to the bottom of the list and the counter shows correct count

Starting URL: https://demo.playwright.dev/todomvc

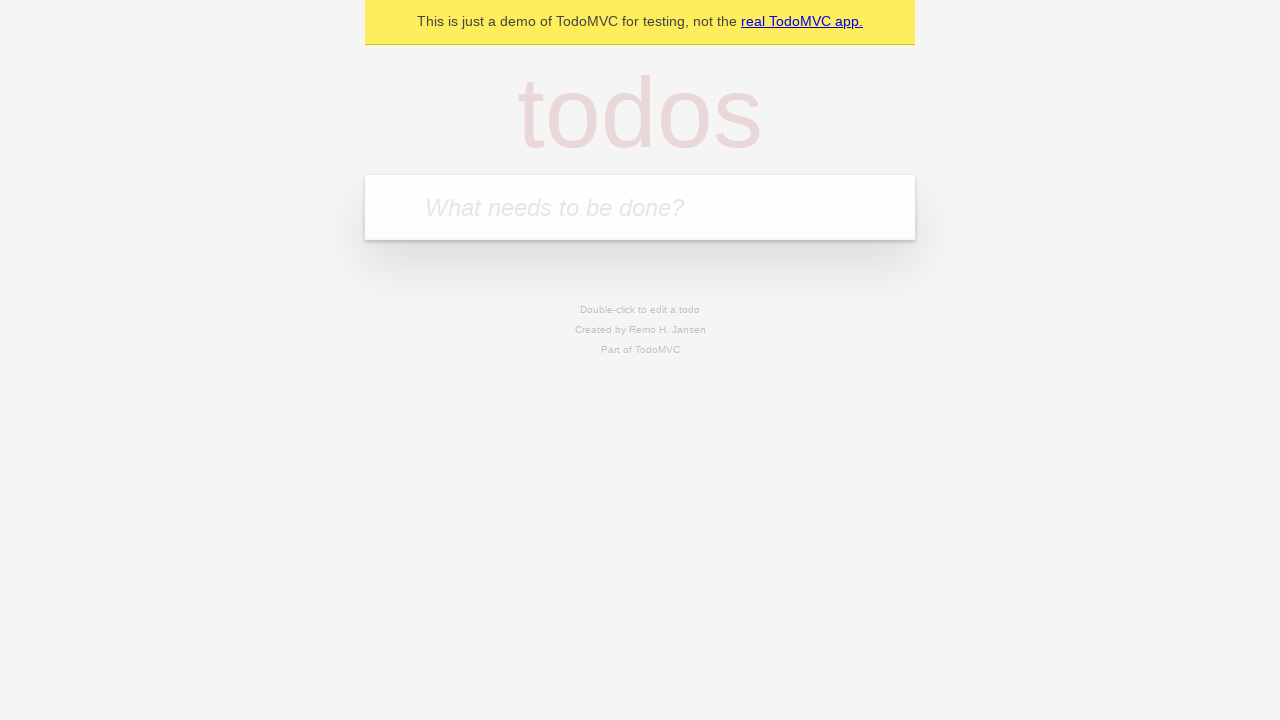

Located the todo input field
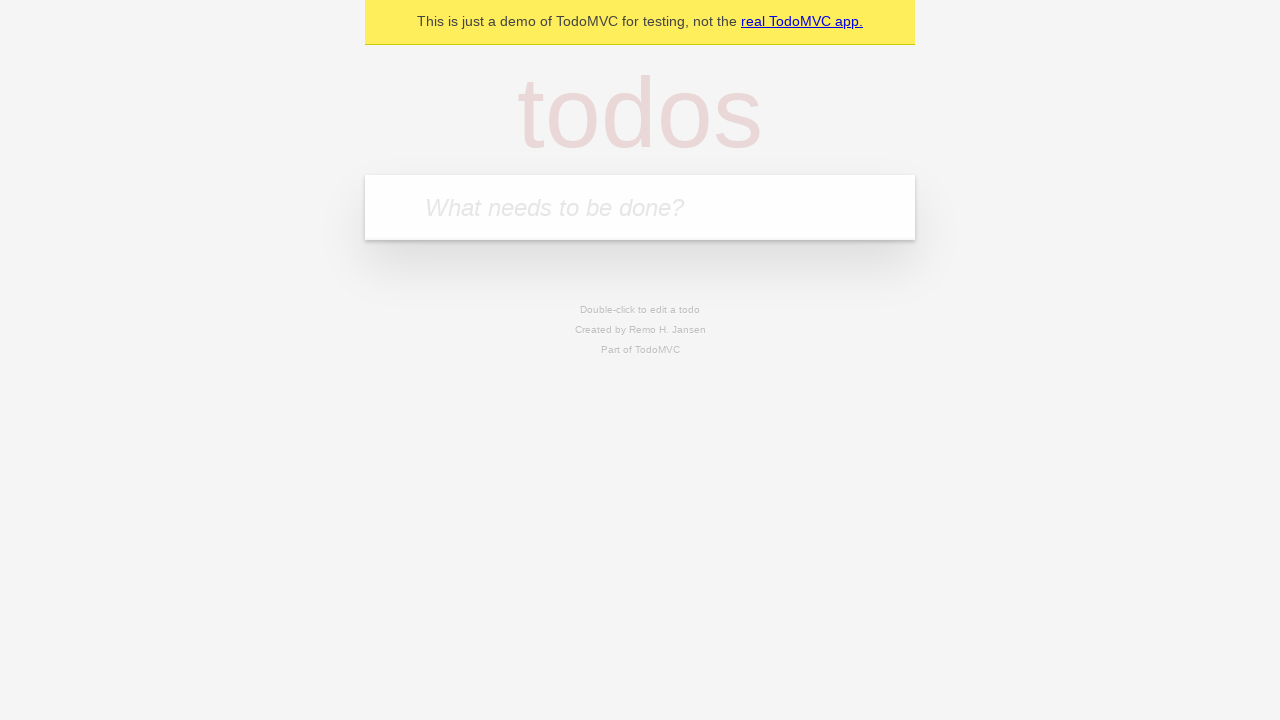

Filled todo input with 'buy some cheese' on internal:attr=[placeholder="What needs to be done?"i]
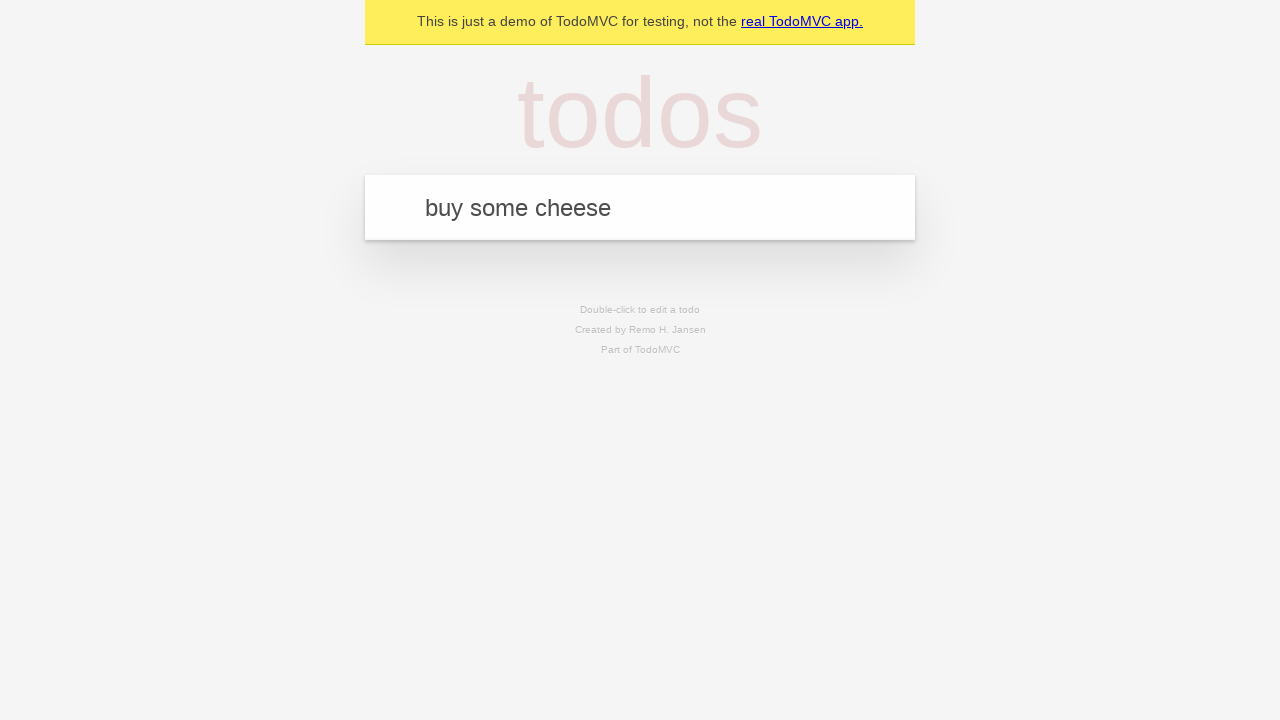

Pressed Enter to add 'buy some cheese' to the list on internal:attr=[placeholder="What needs to be done?"i]
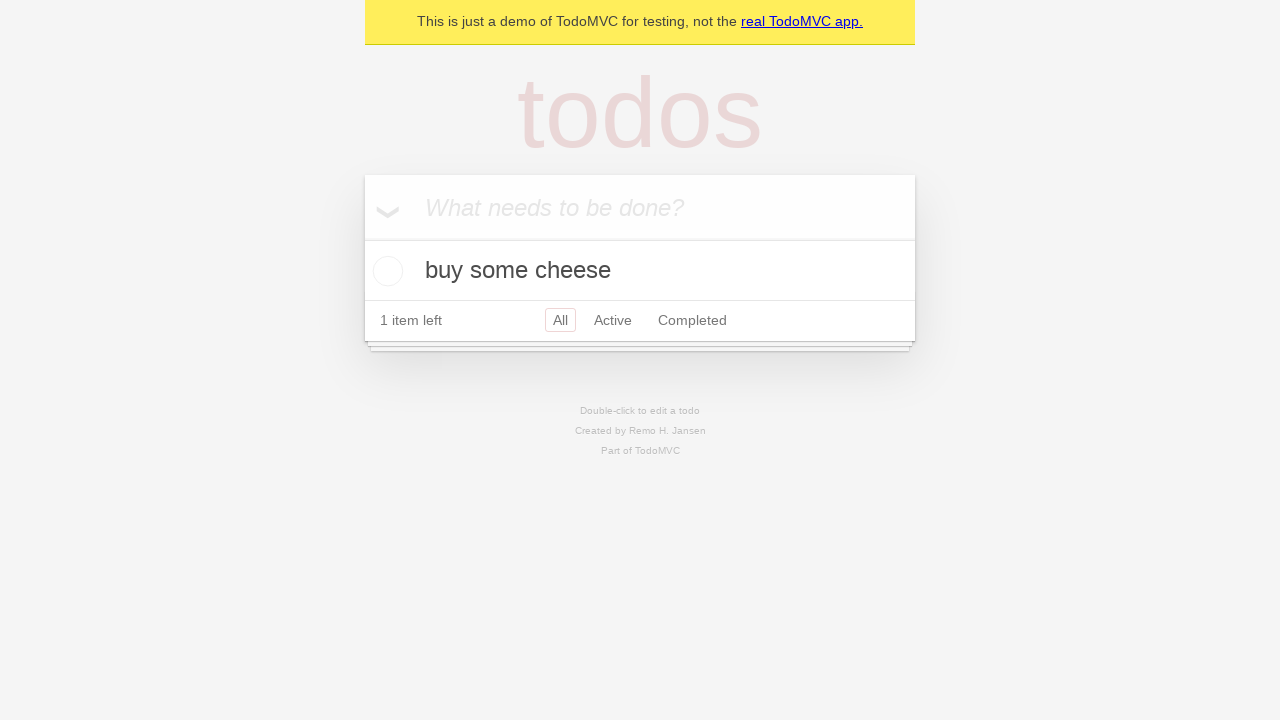

Filled todo input with 'feed the cat' on internal:attr=[placeholder="What needs to be done?"i]
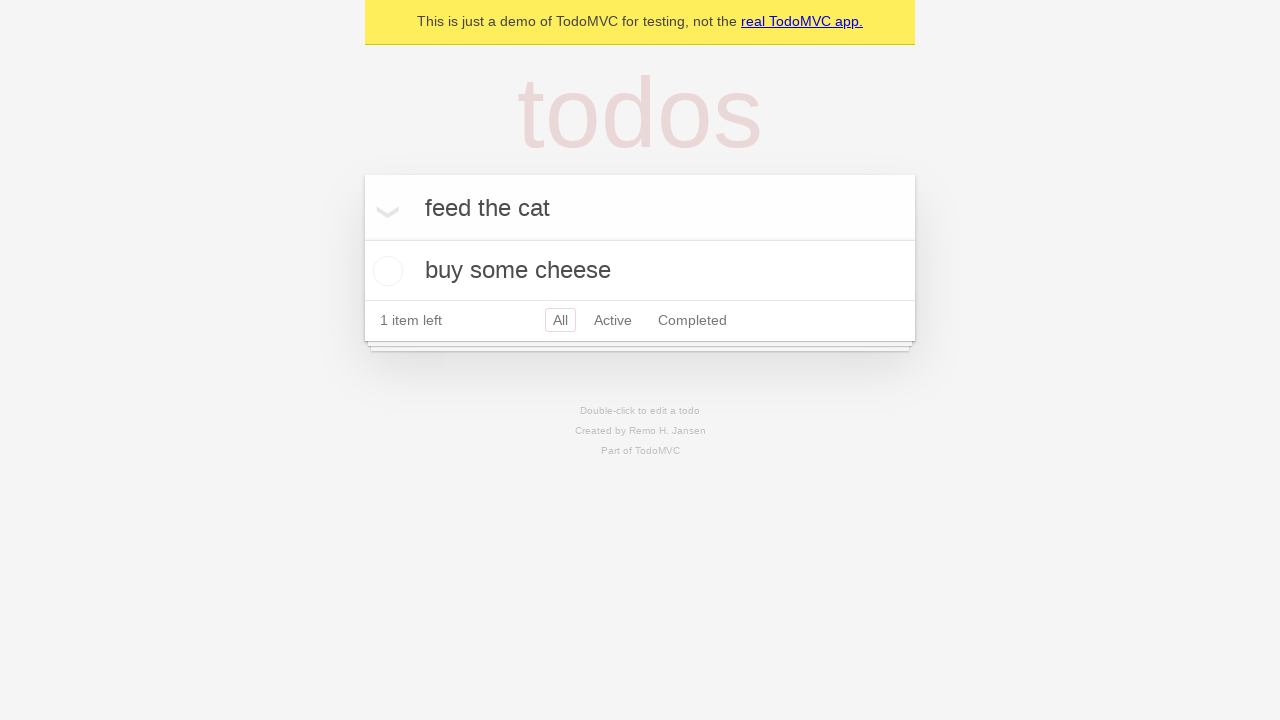

Pressed Enter to add 'feed the cat' to the list on internal:attr=[placeholder="What needs to be done?"i]
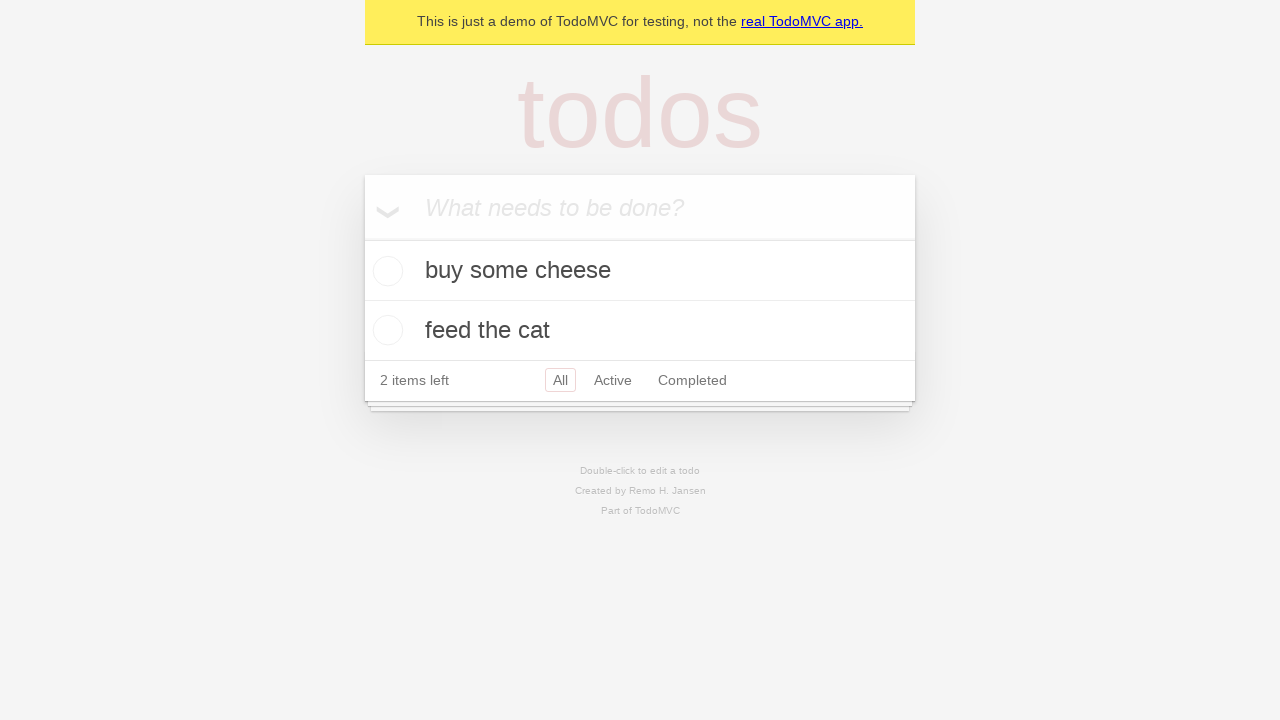

Filled todo input with 'book a doctors appointment' on internal:attr=[placeholder="What needs to be done?"i]
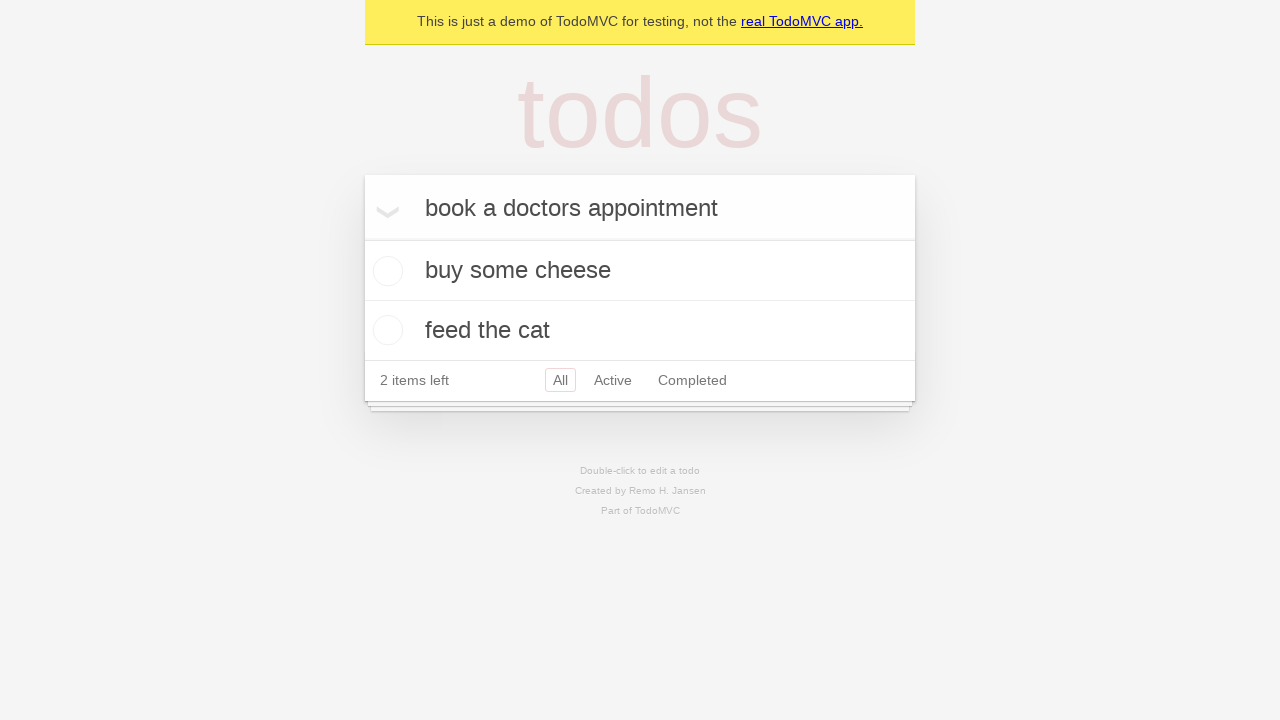

Pressed Enter to add 'book a doctors appointment' to the list on internal:attr=[placeholder="What needs to be done?"i]
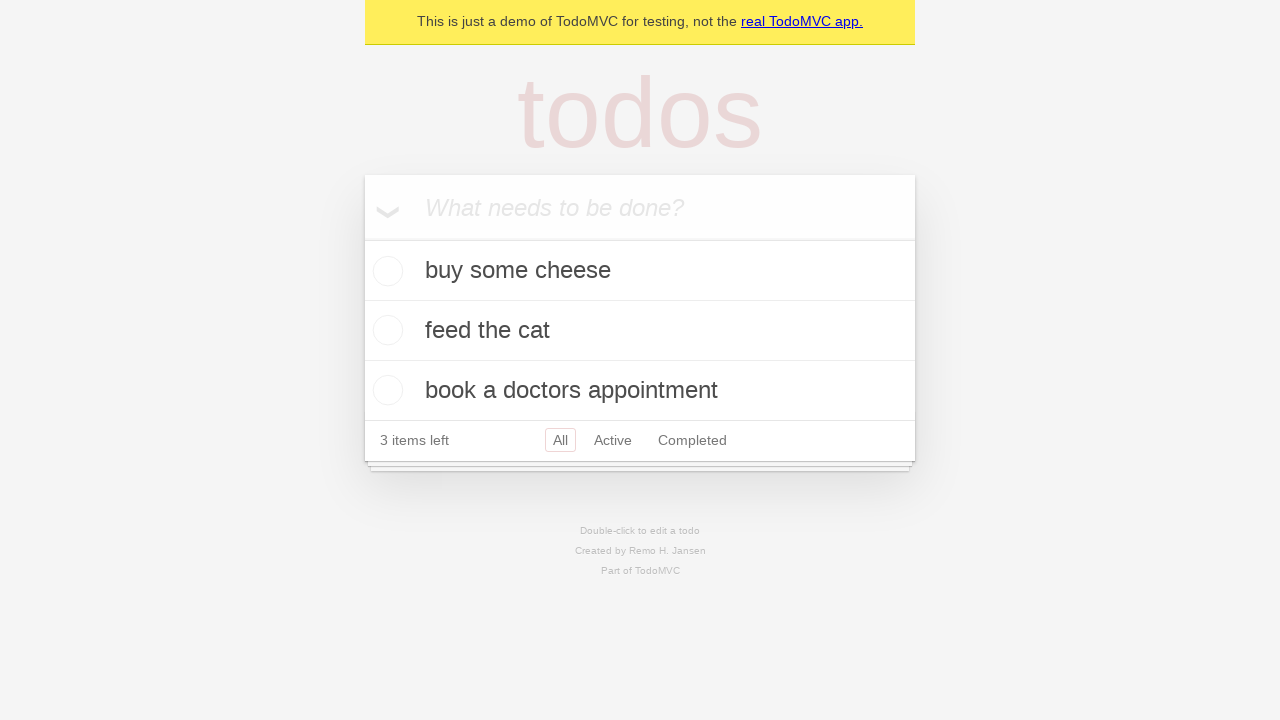

Verified that counter shows 3 items left
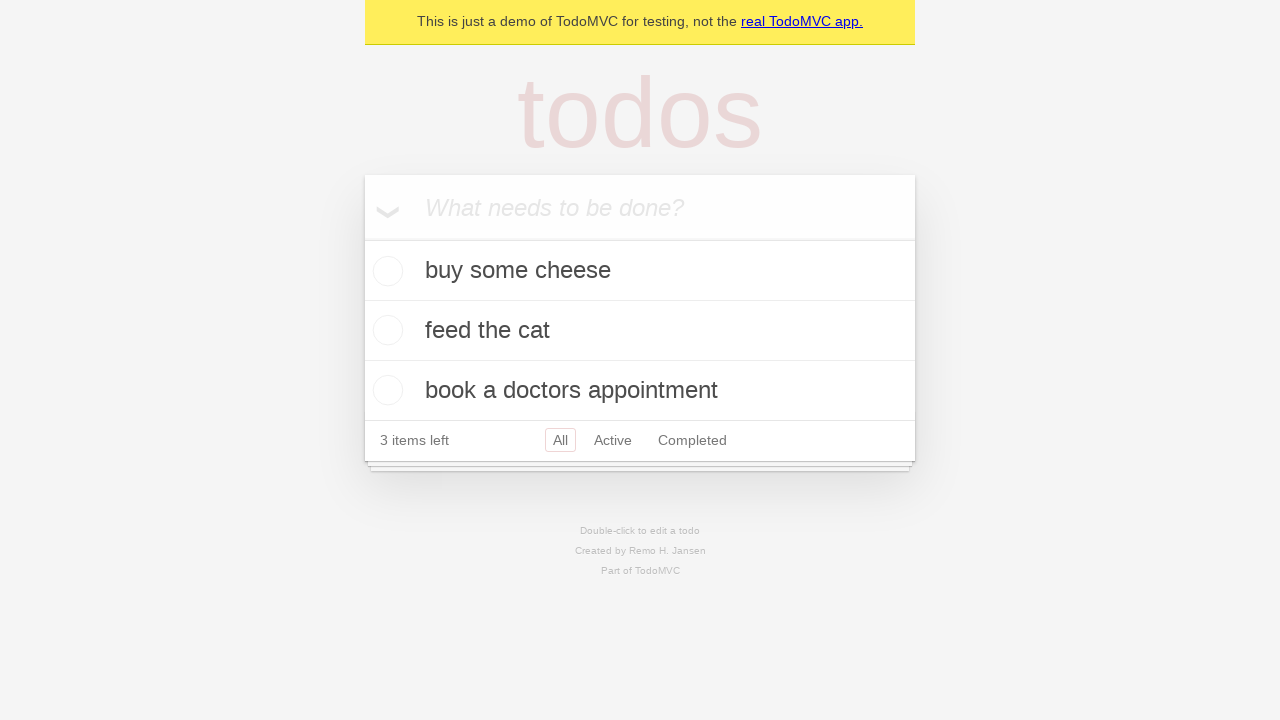

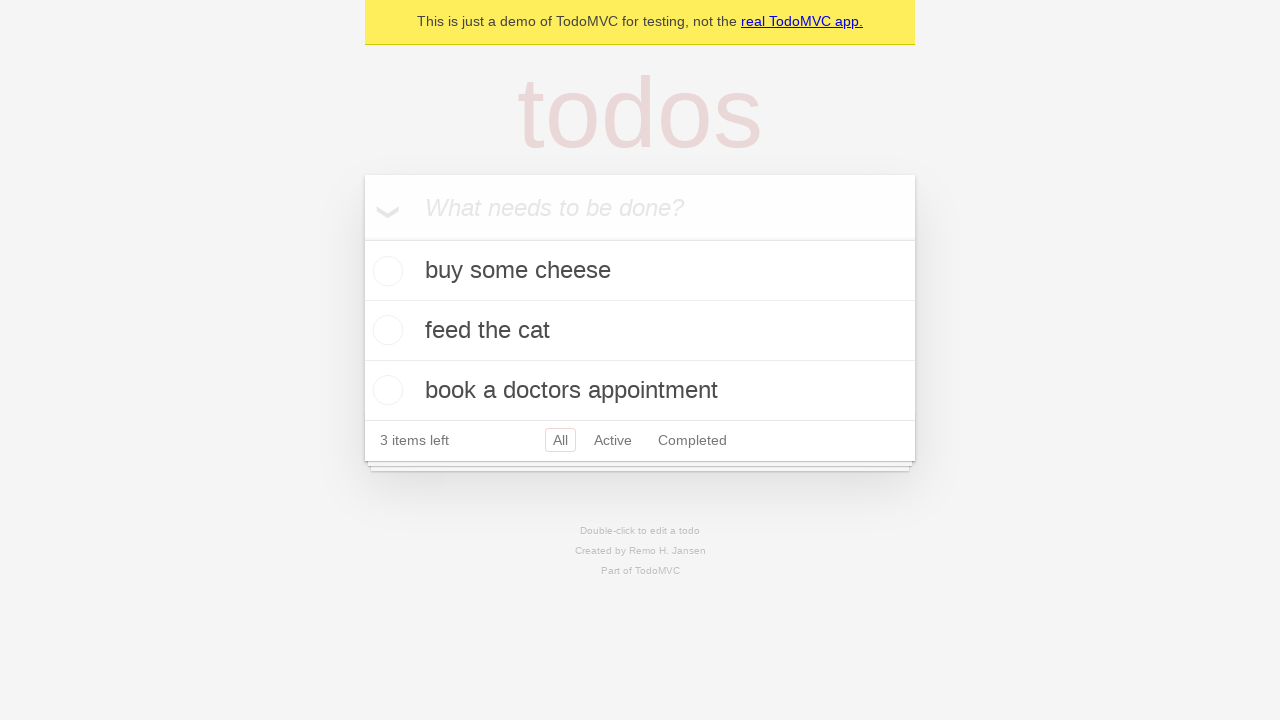